Tests the triangle identifier with sides (4, 5, 6) to verify it correctly identifies a scalene triangle

Starting URL: https://testpages.eviltester.com/styled/apps/triangle/triangle001.html

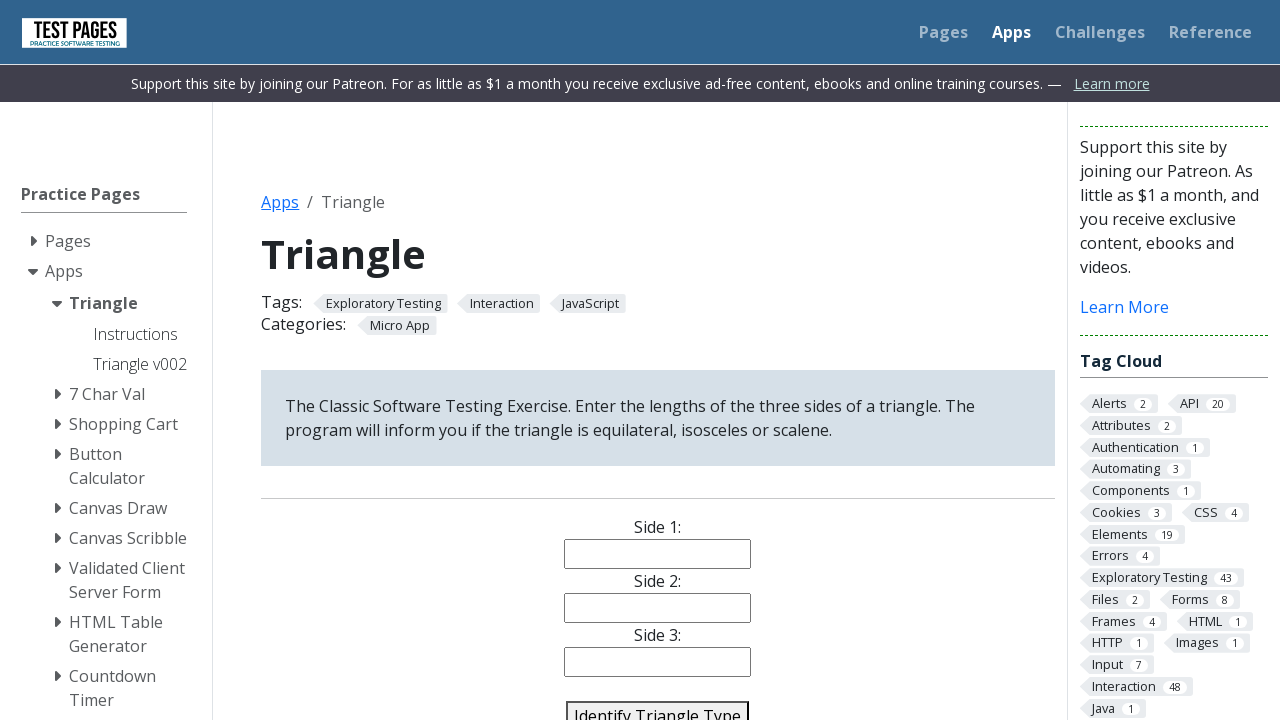

Filled side 1 field with value '4' on #side1
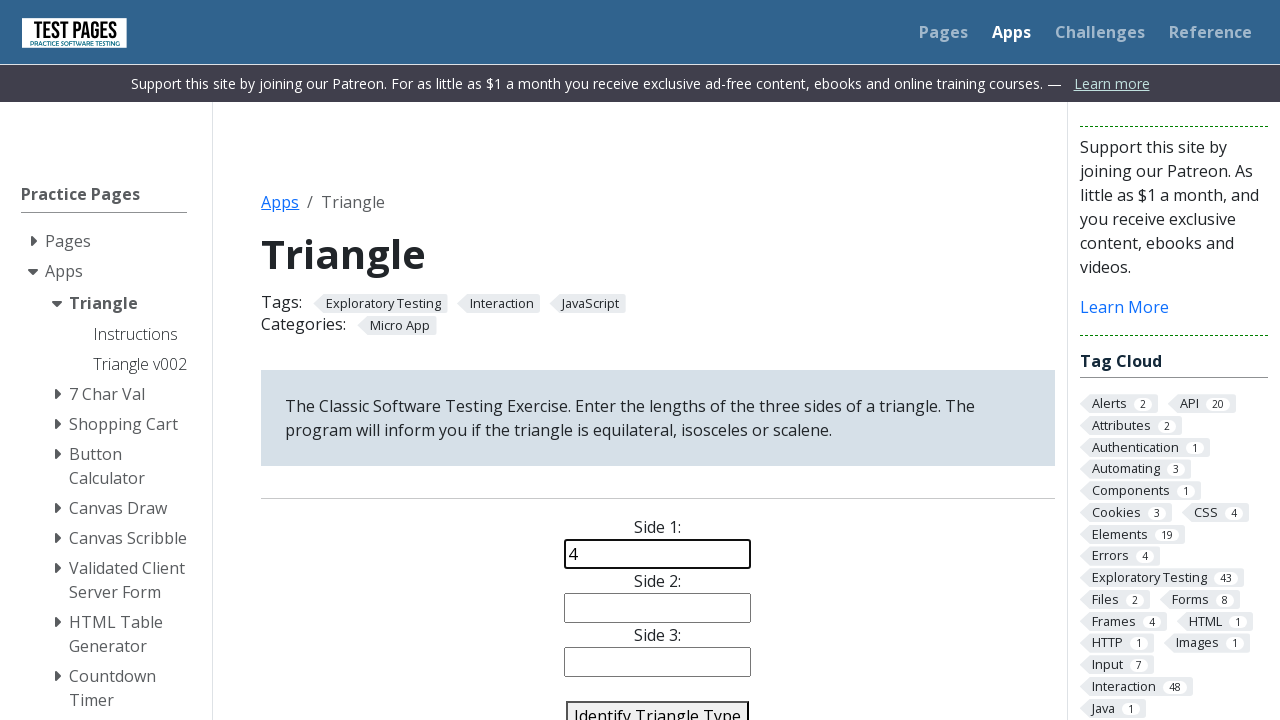

Filled side 2 field with value '5' on #side2
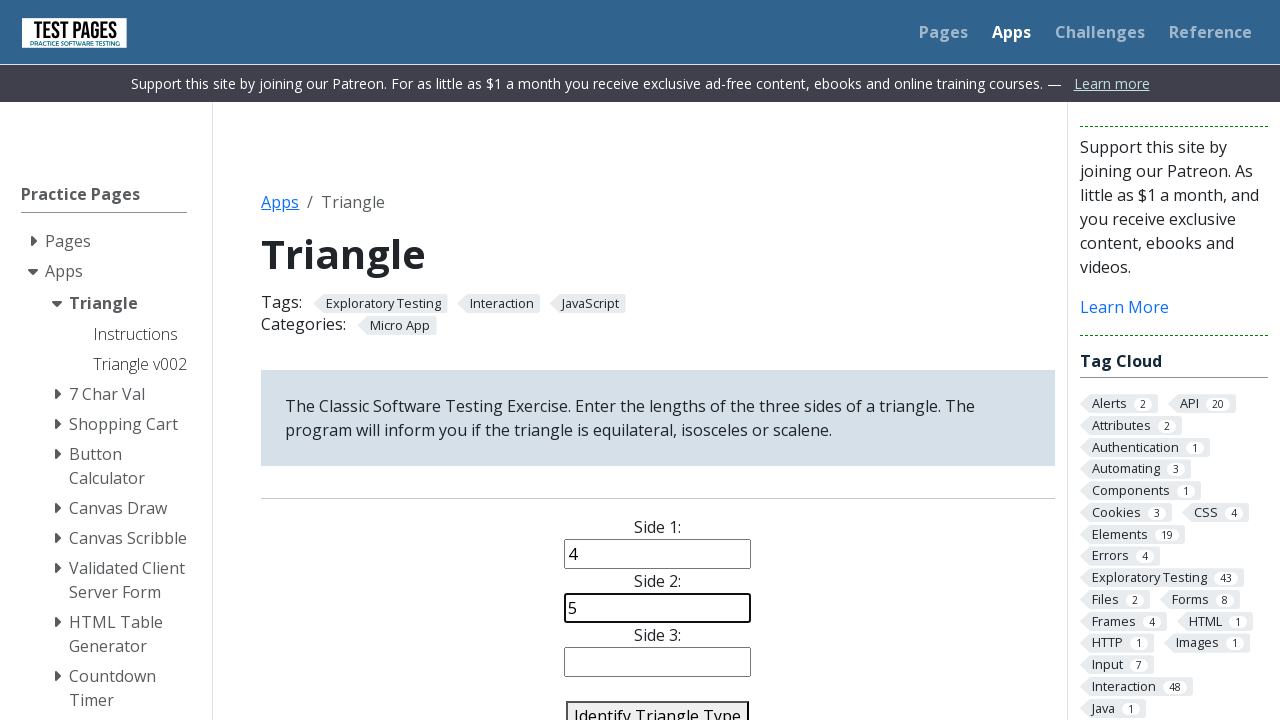

Filled side 3 field with value '6' on #side3
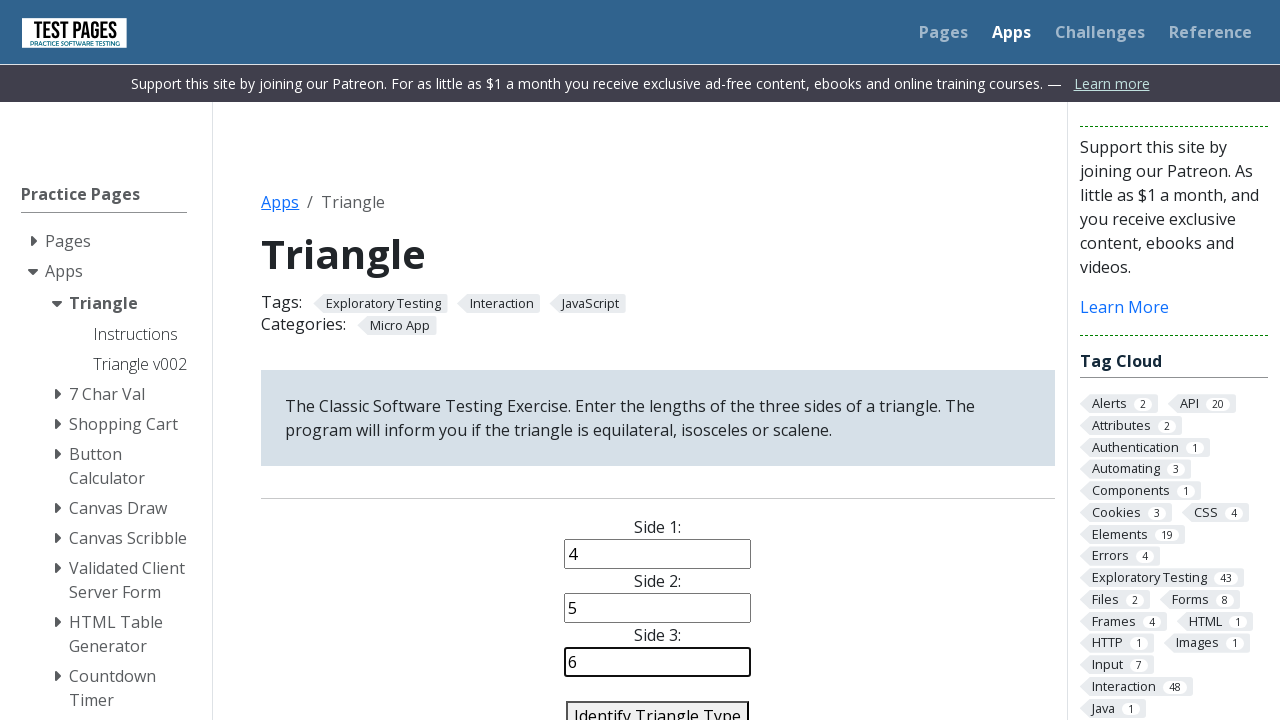

Clicked identify triangle button to classify the triangle at (658, 705) on #identify-triangle-action
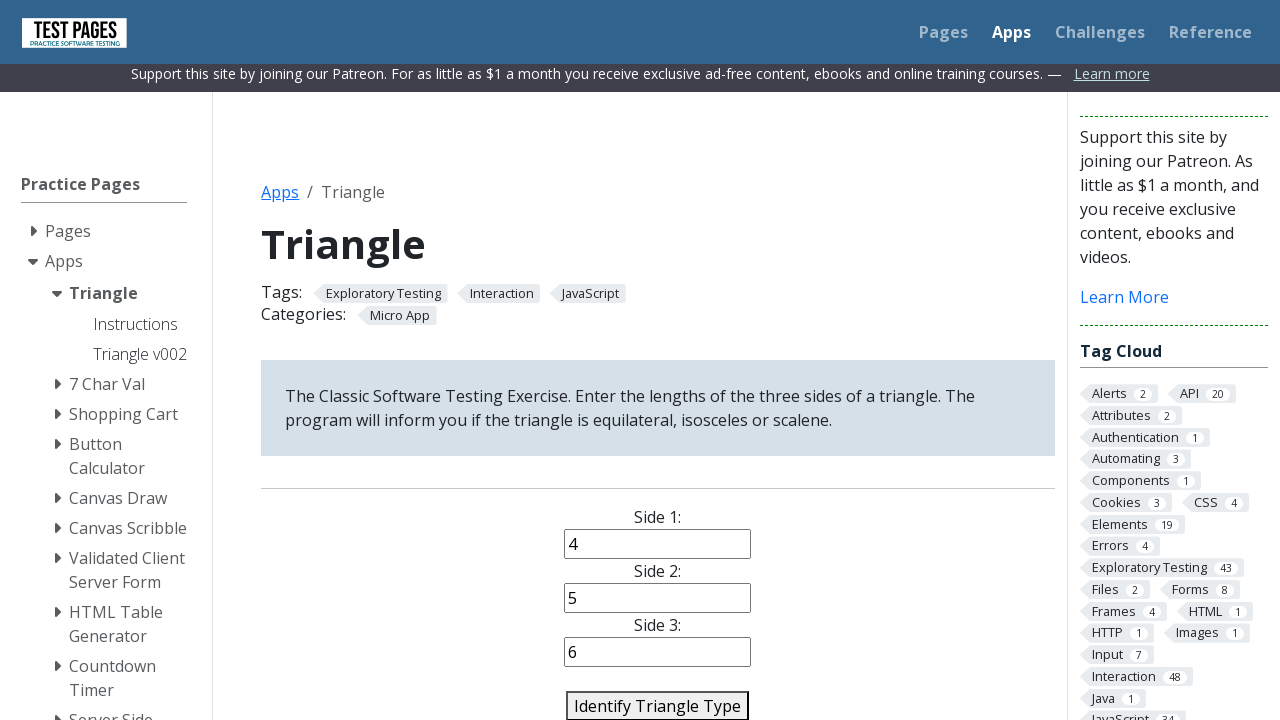

Triangle identification result loaded and displayed
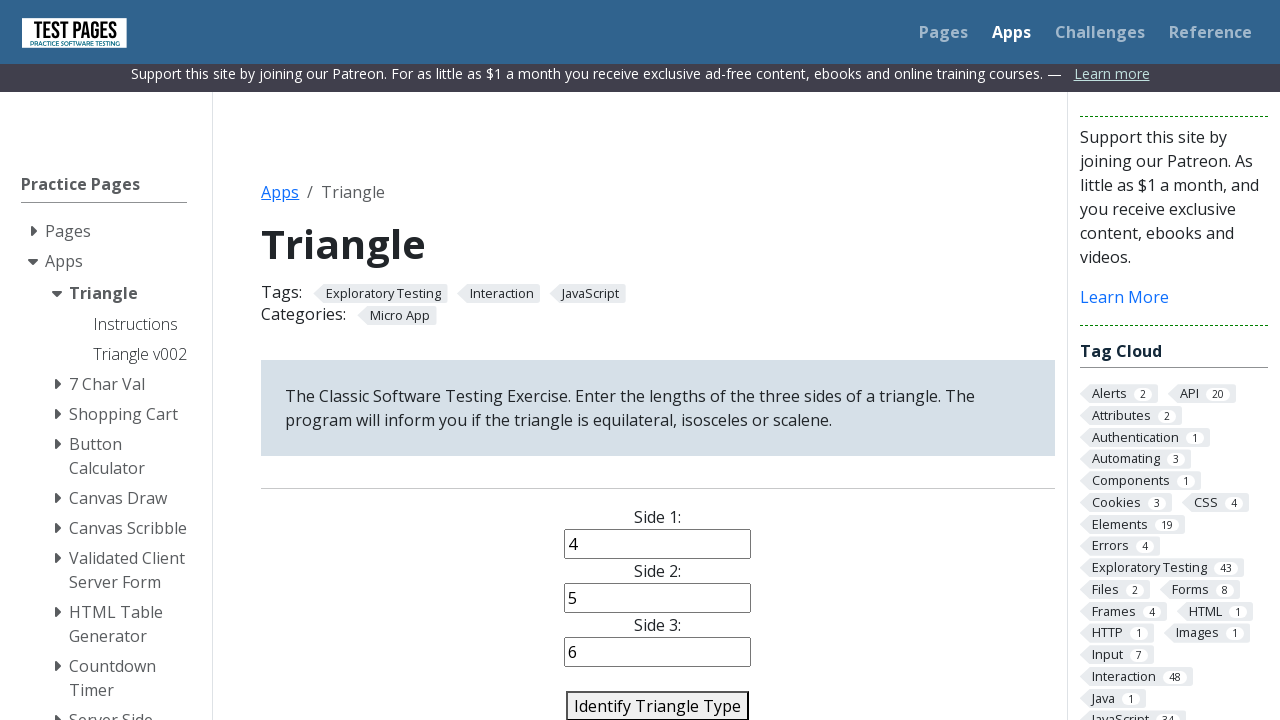

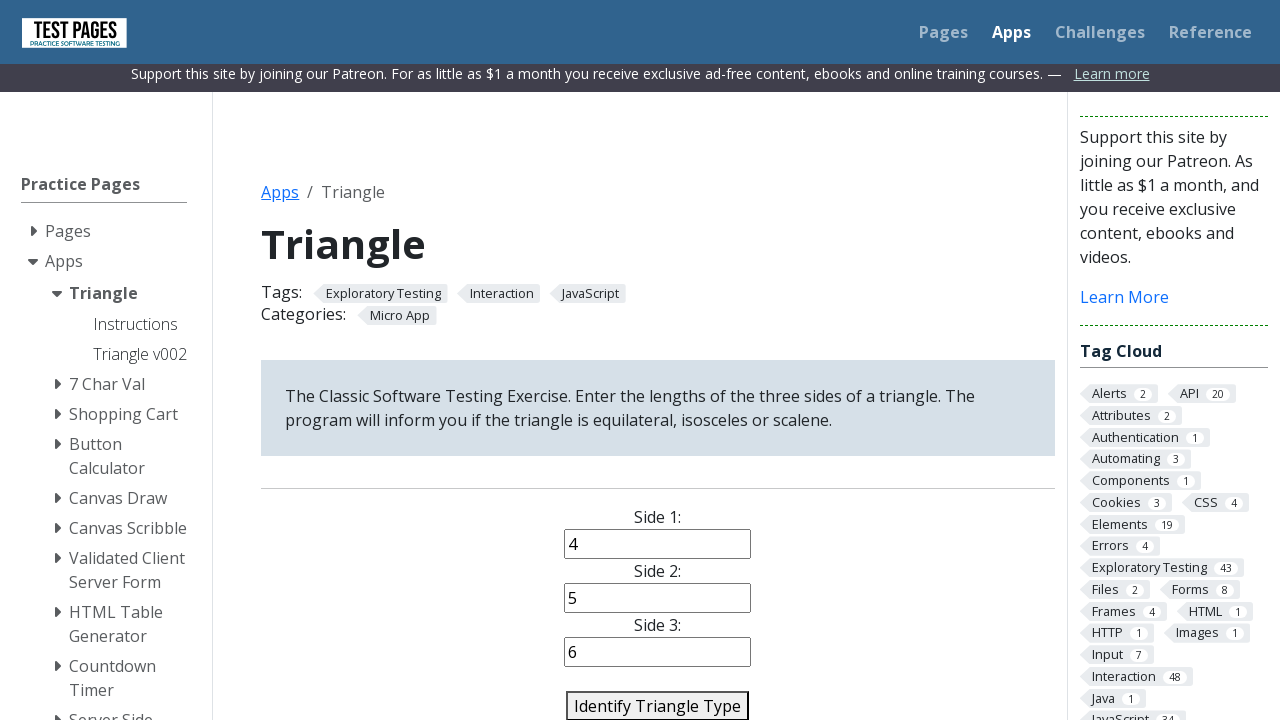